Tests drag and drop functionality on jQuery UI demo page by dragging a draggable element onto a droppable target within an iframe

Starting URL: https://jqueryui.com/droppable/

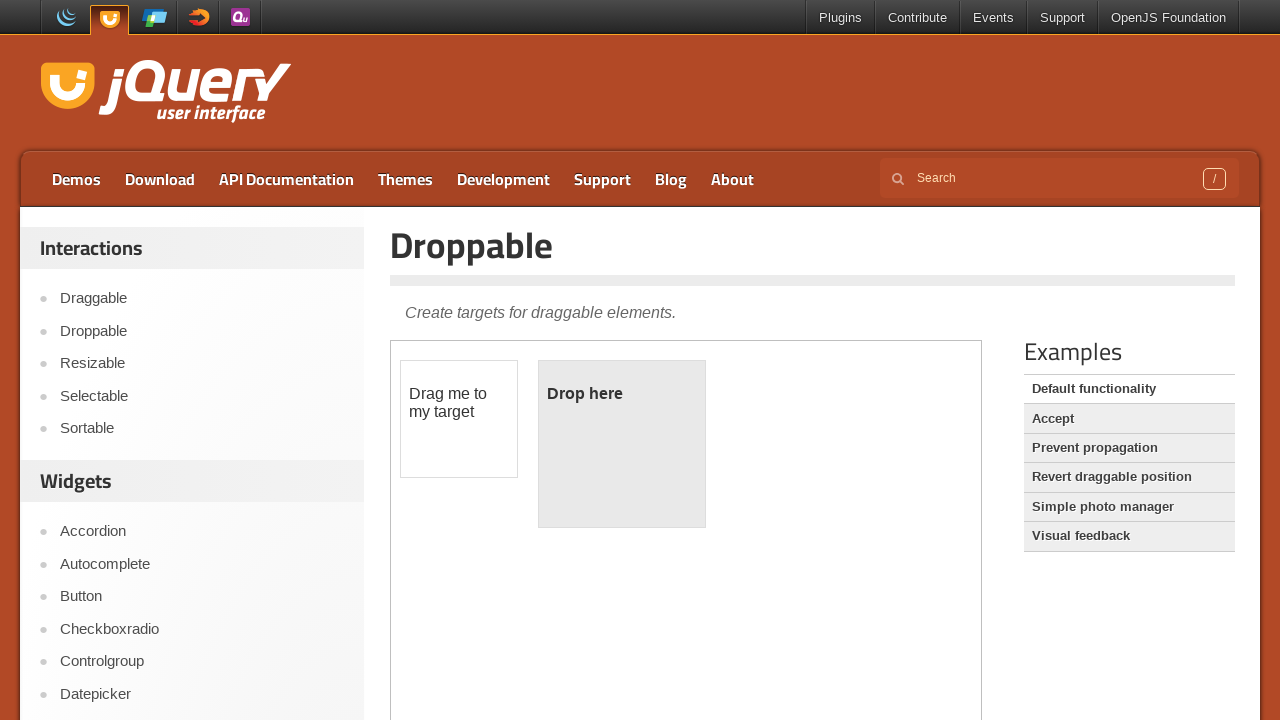

Navigated to jQuery UI droppable demo page
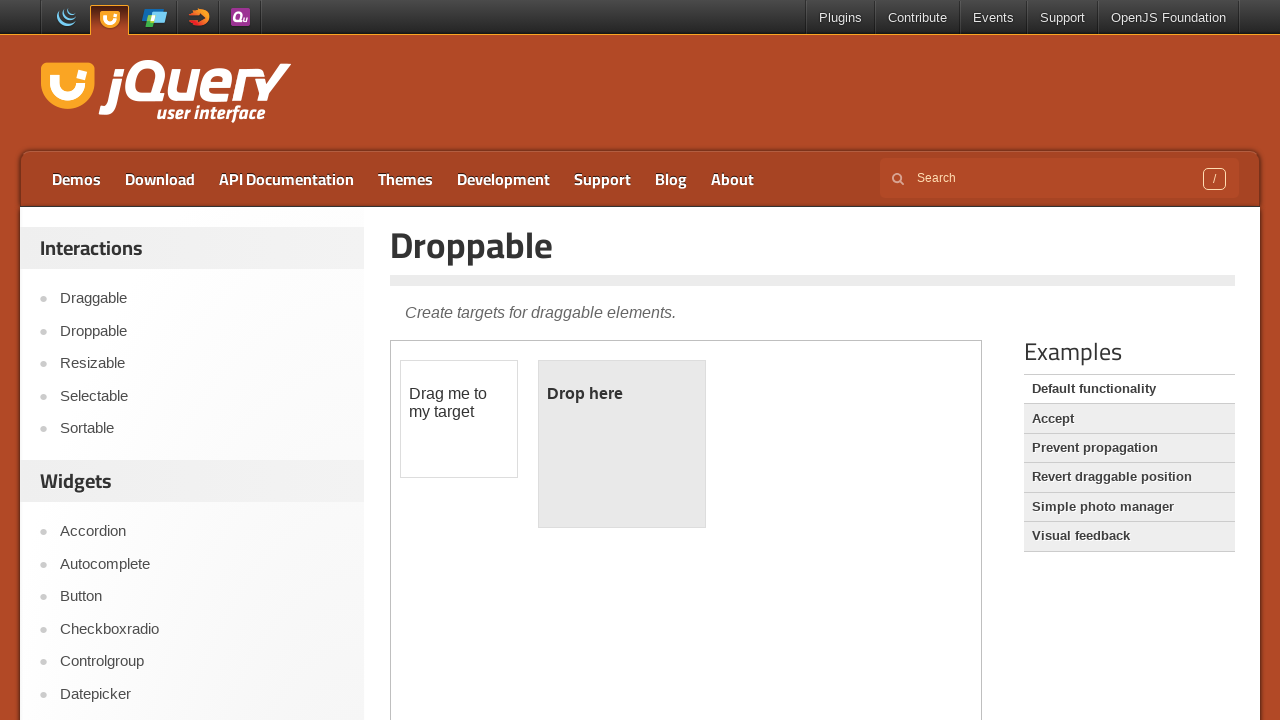

Located the iframe containing drag and drop demo
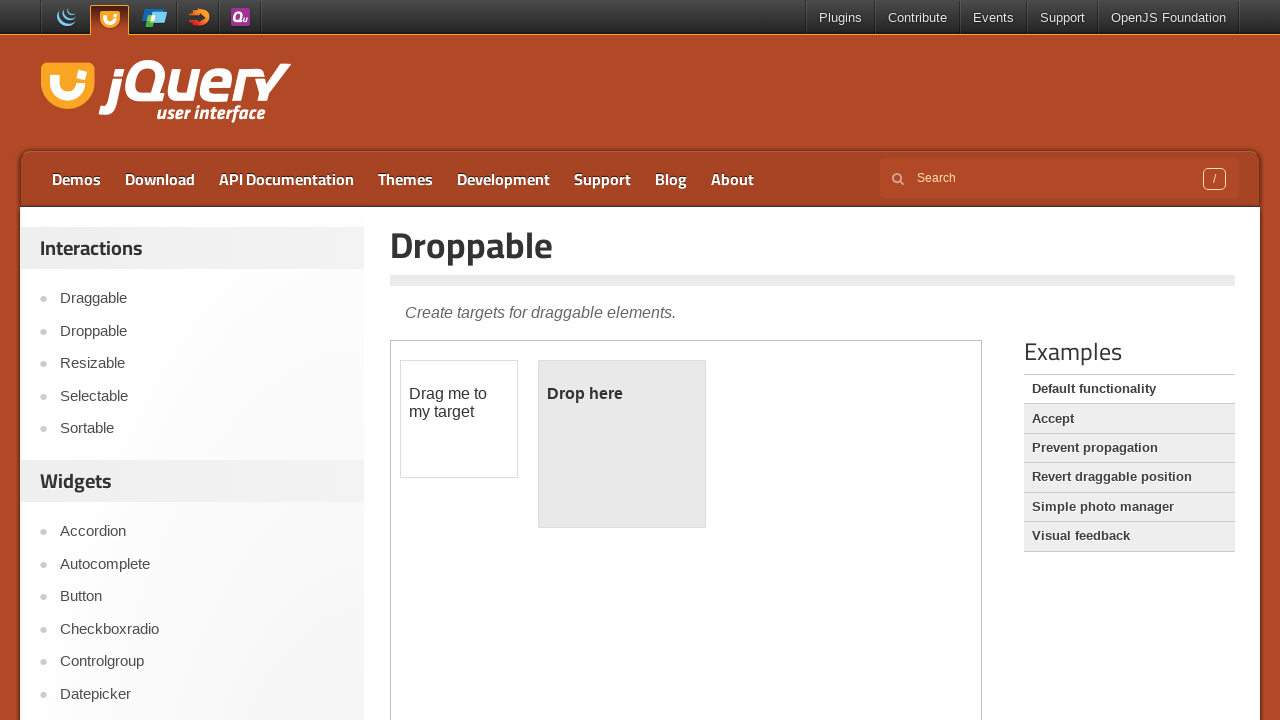

Located the draggable element with id 'draggable'
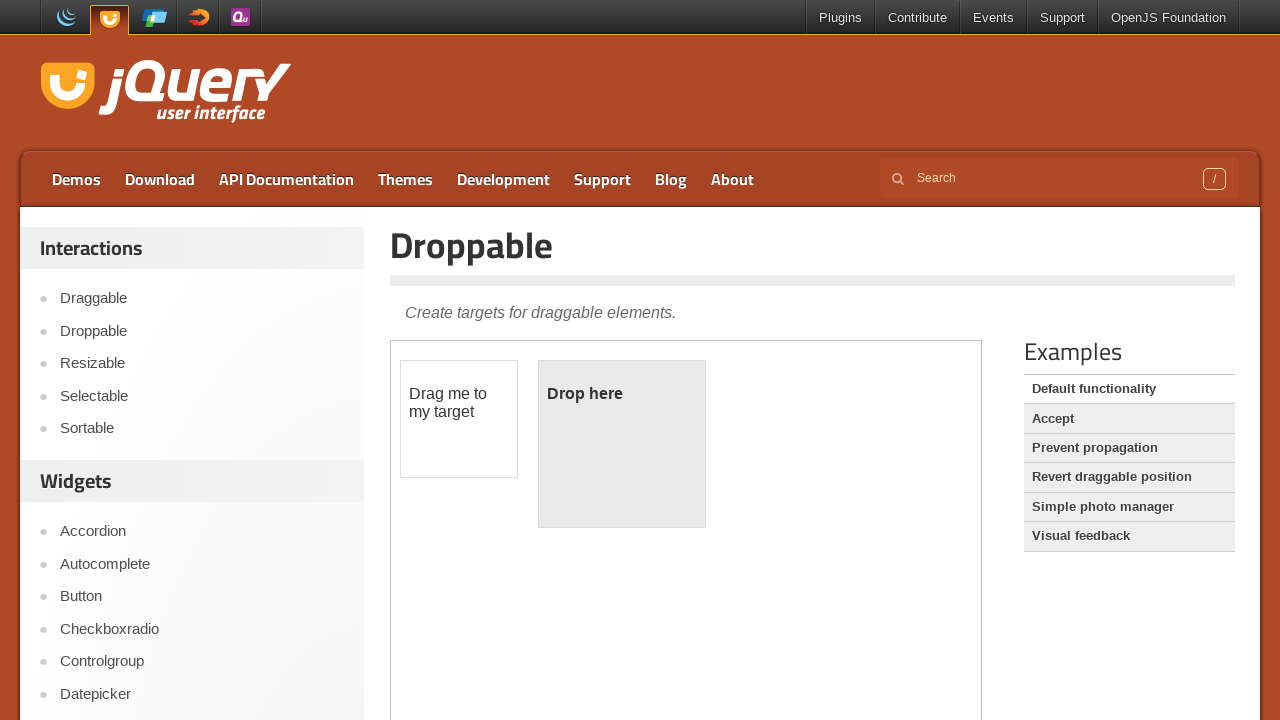

Located the droppable target element with id 'droppable'
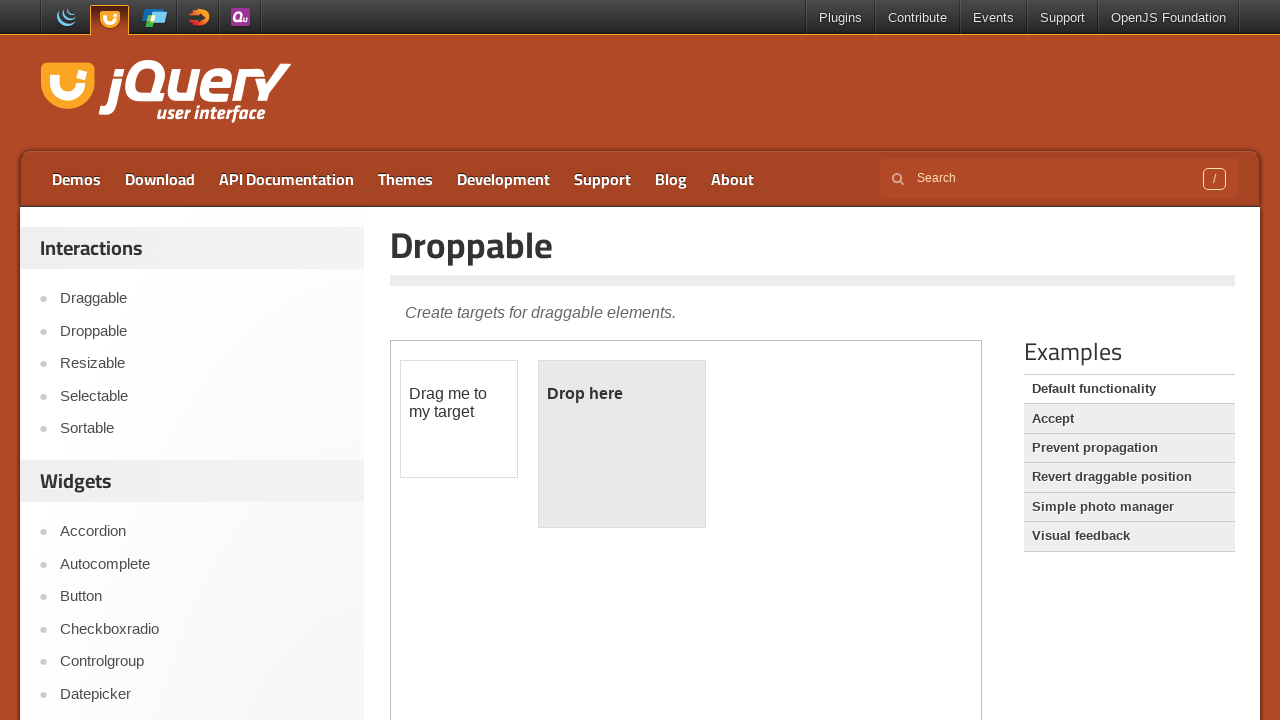

Dragged the draggable element onto the droppable target at (622, 444)
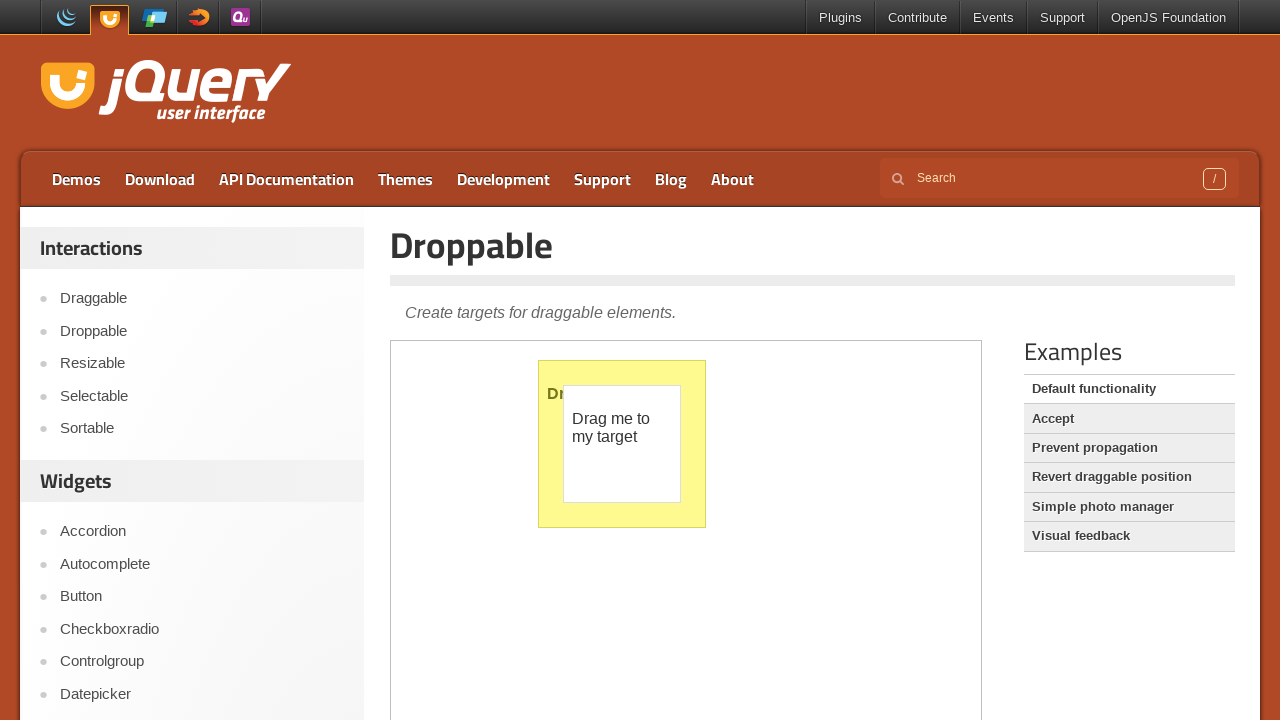

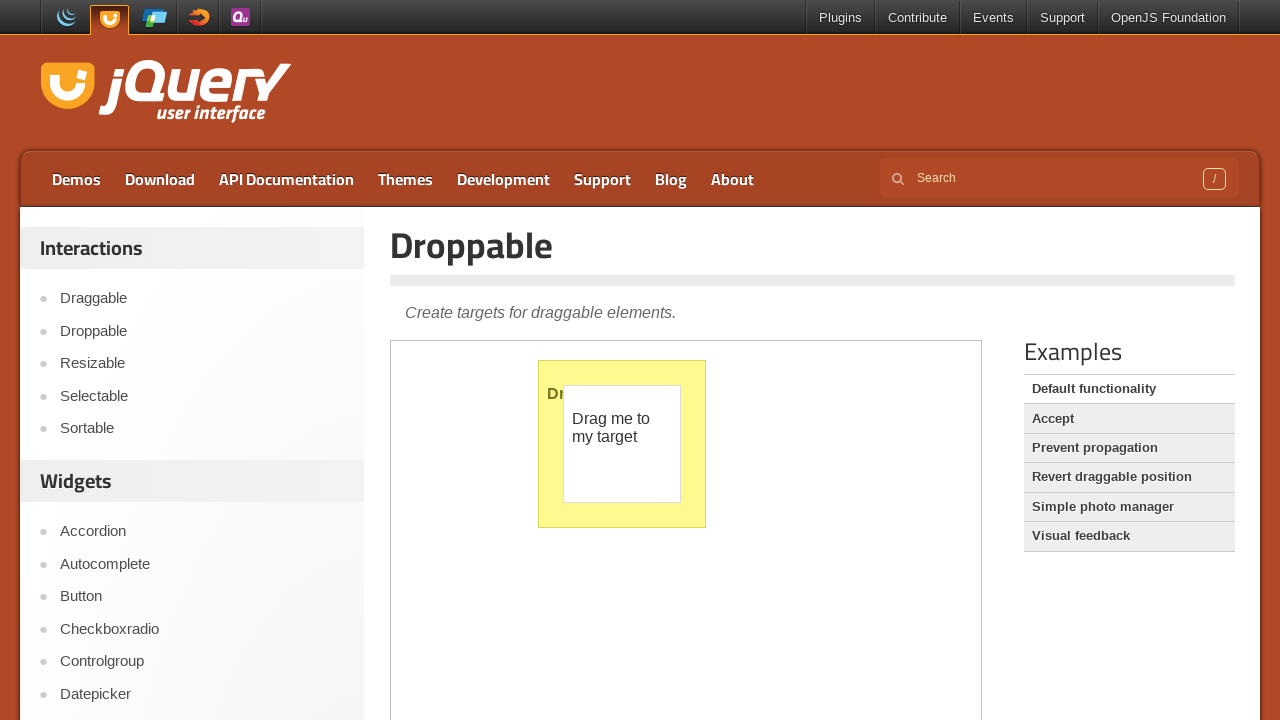